Navigates to GitHub's homepage and verifies the page loads successfully by checking for the page title

Starting URL: https://github.com

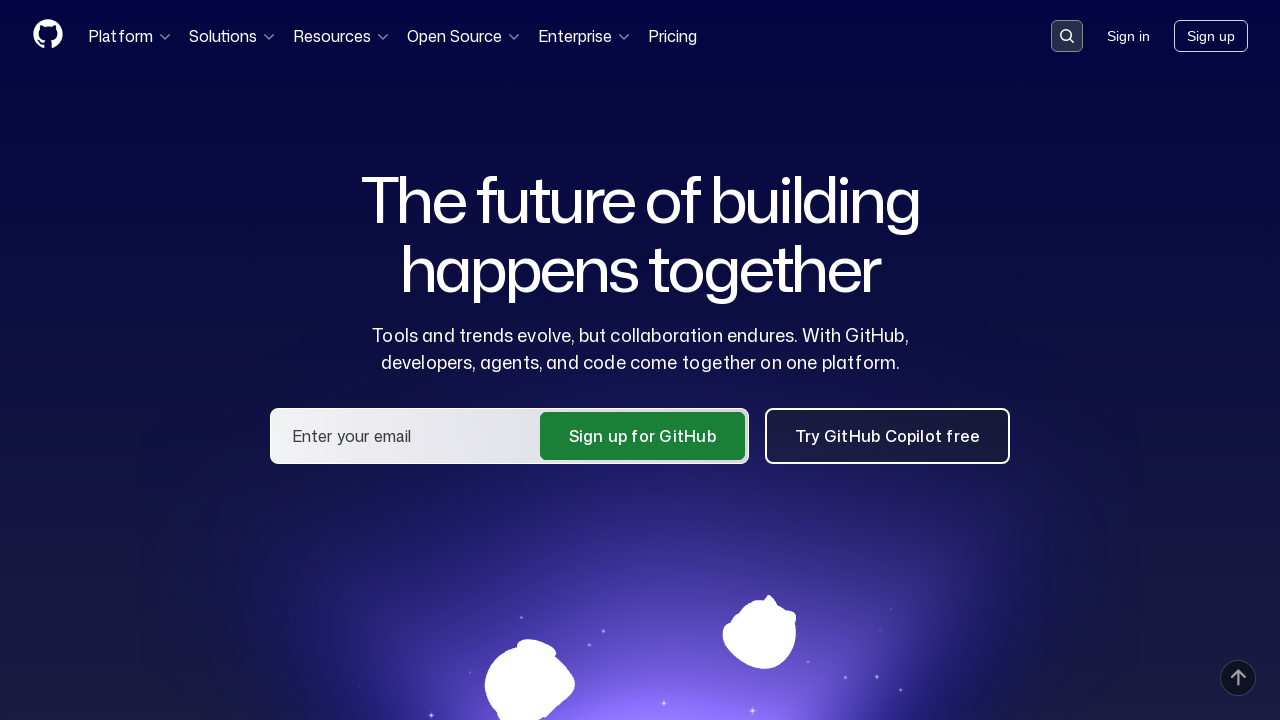

Navigated to GitHub homepage
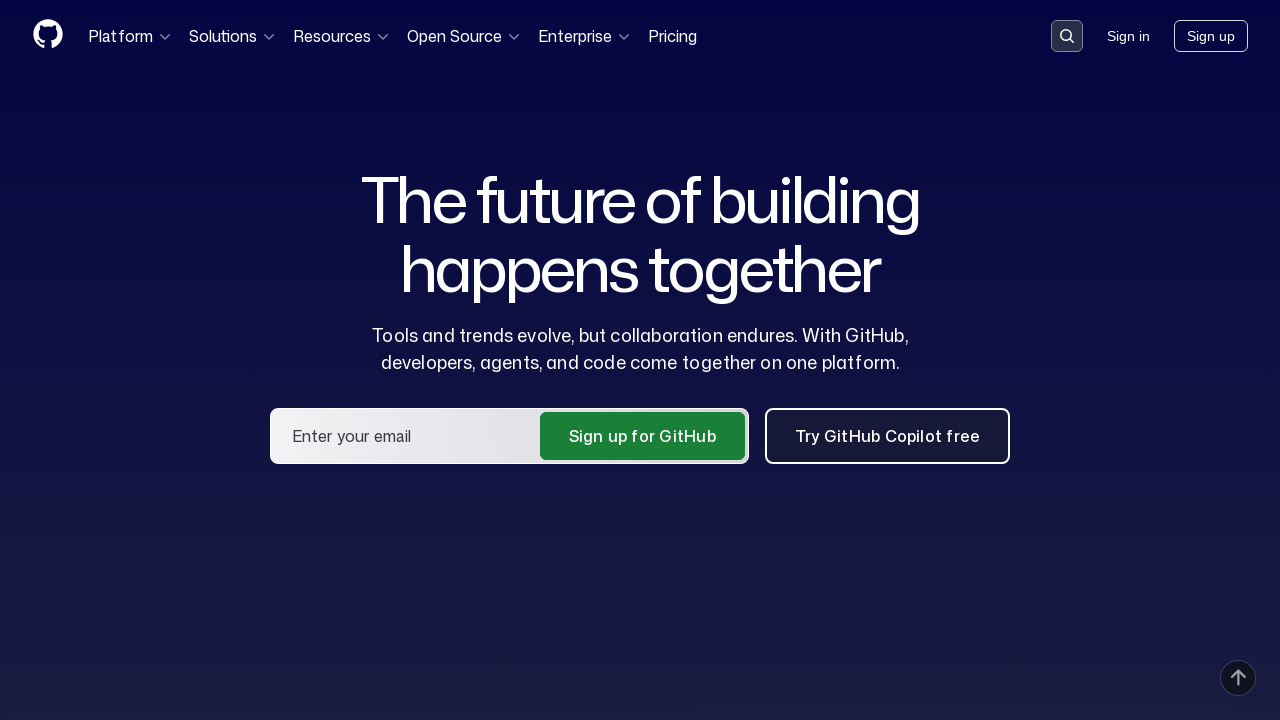

Page DOM content loaded
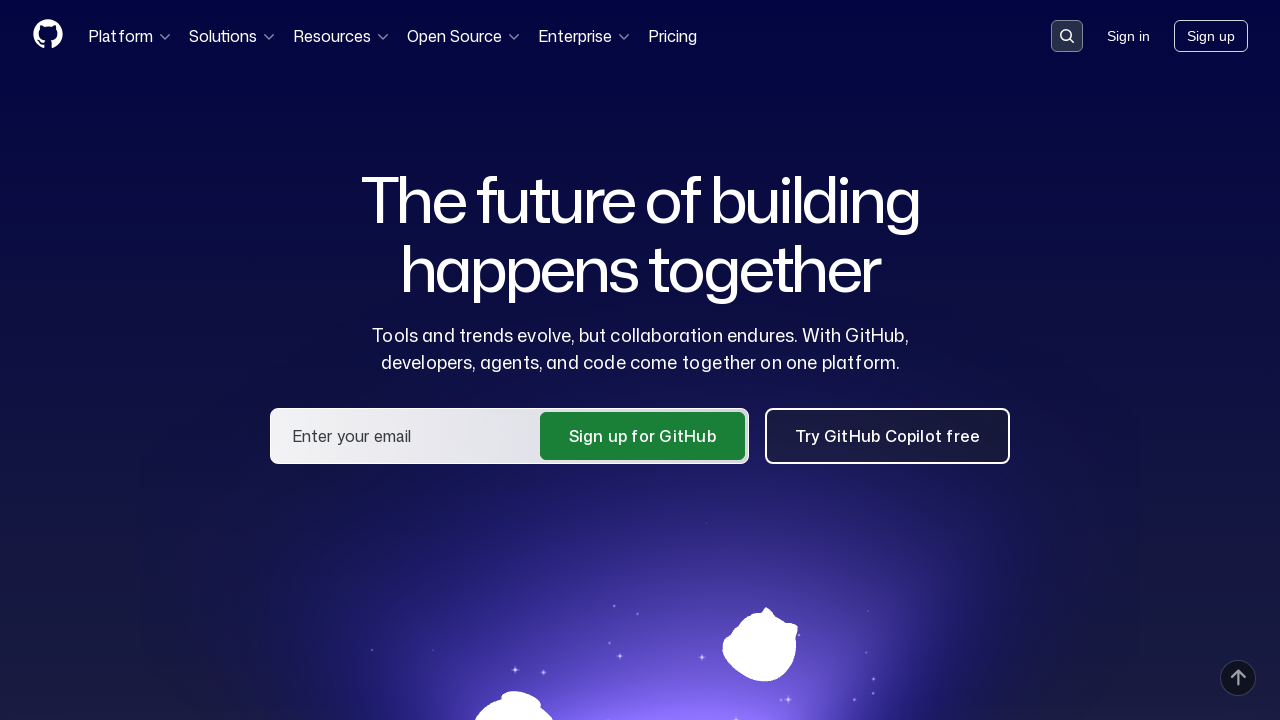

Verified page title contains 'GitHub'
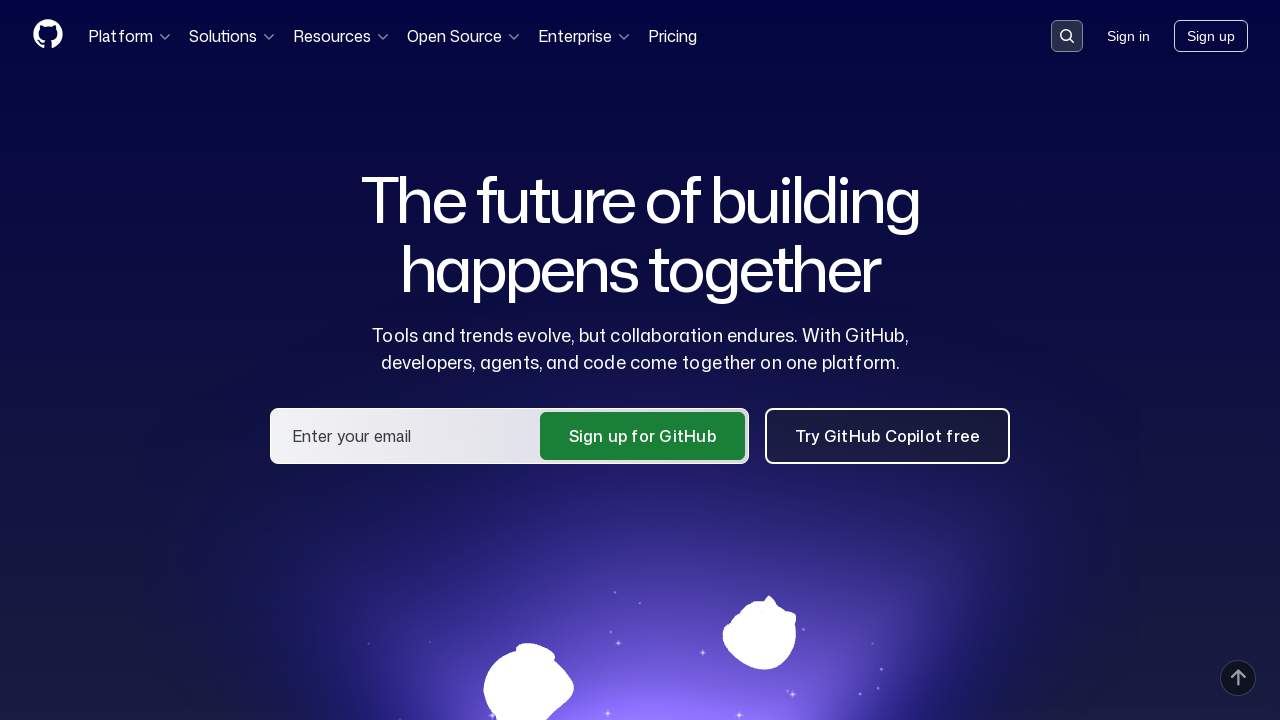

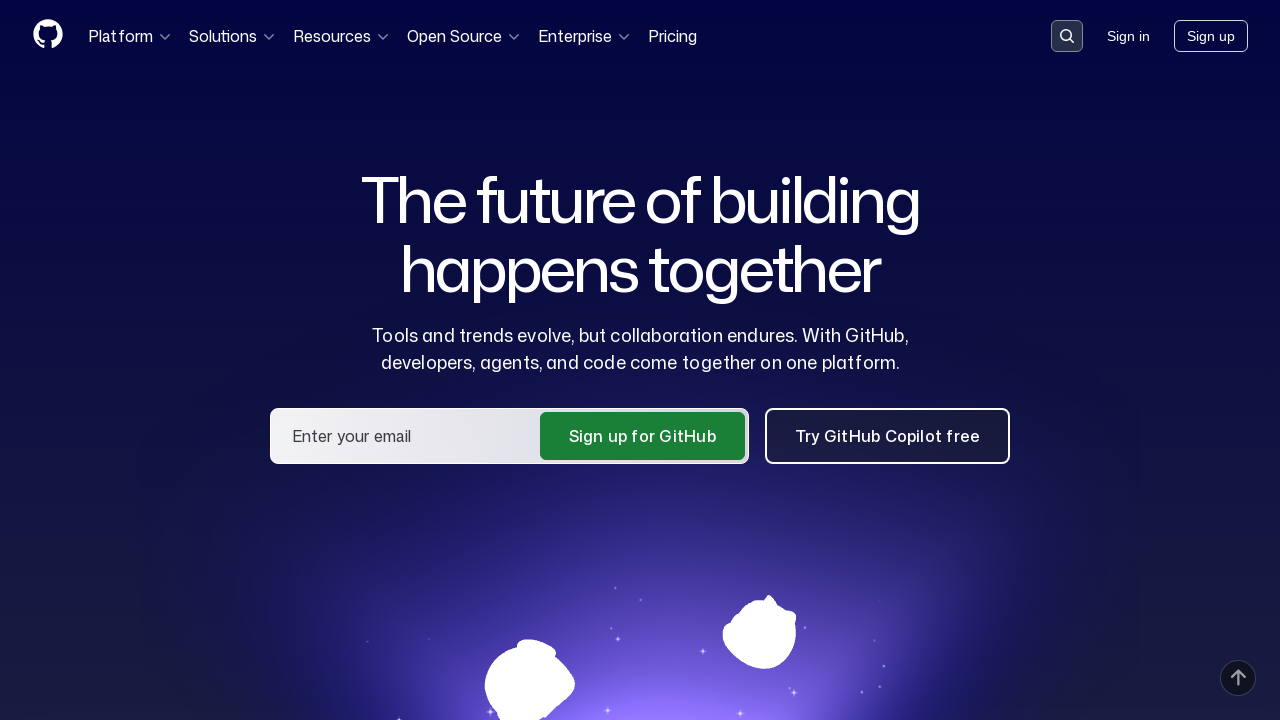